Tests a demo login form by filling username and password fields and verifying the confirmation message

Starting URL: https://v1.training-support.net/selenium/login-form

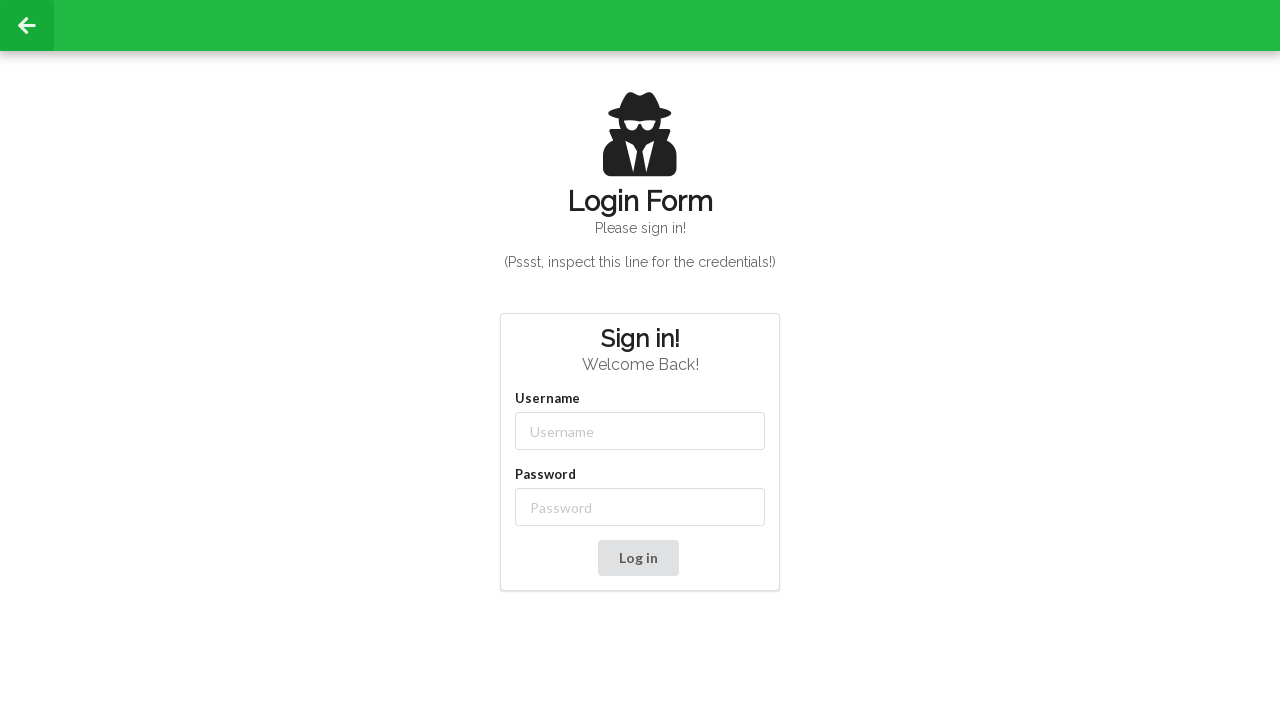

Filled username field with 'admin' on #username
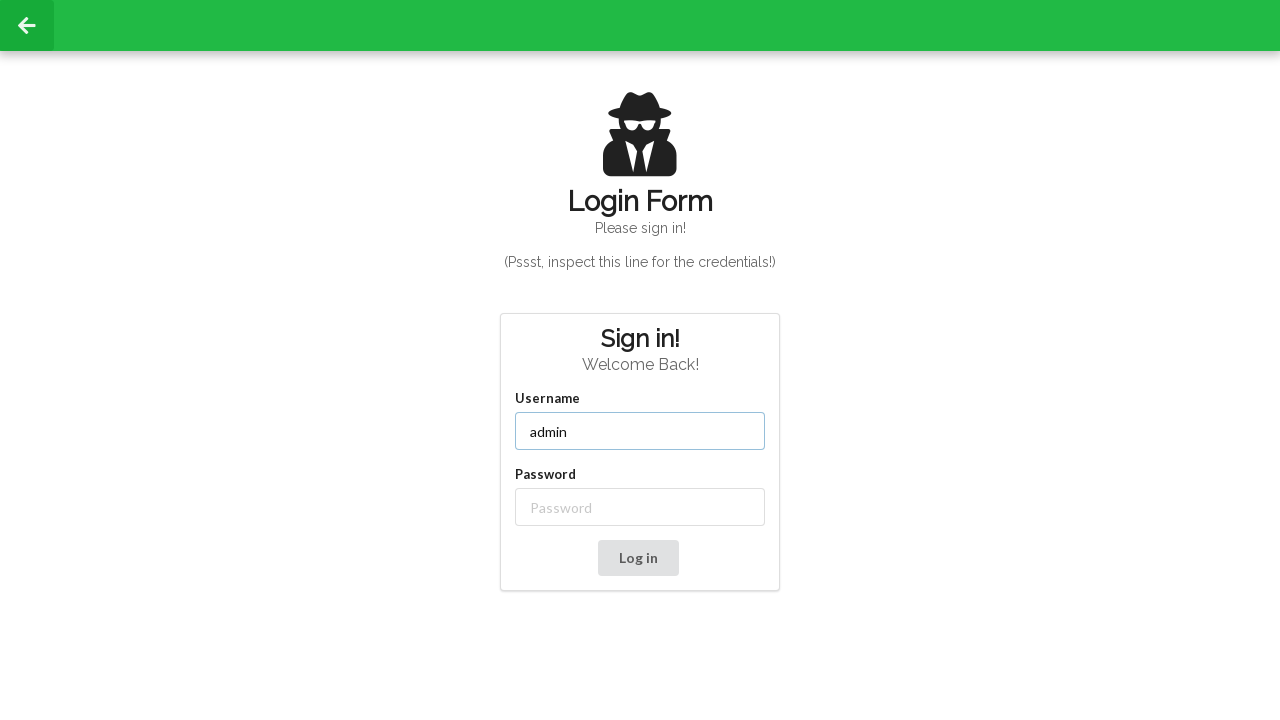

Filled password field with 'password' on #password
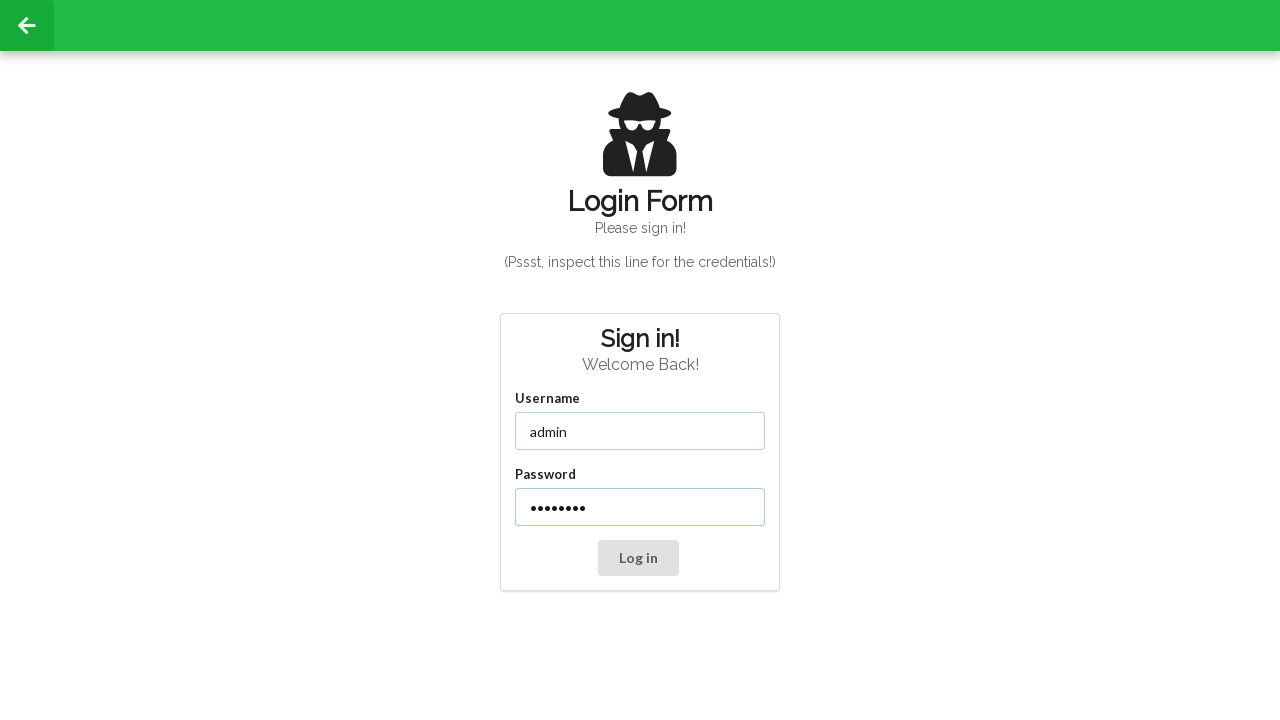

Clicked login button at (638, 558) on button:text('Log in')
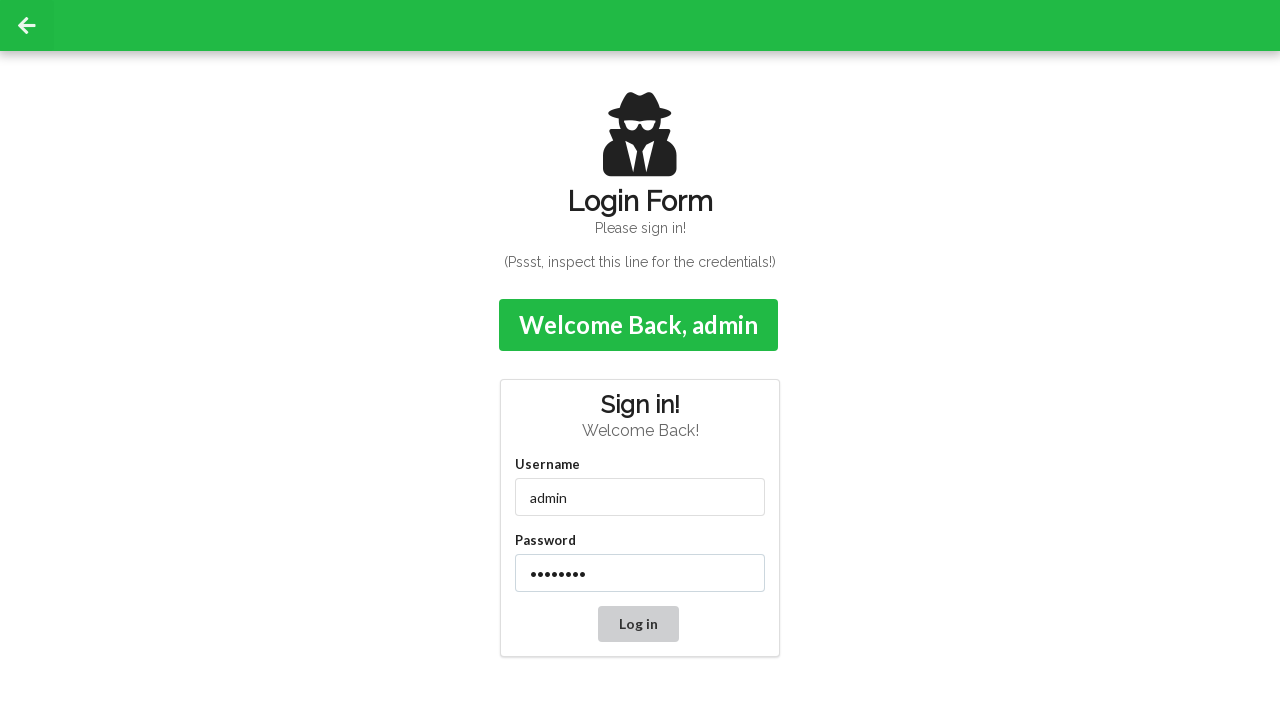

Confirmation message element loaded
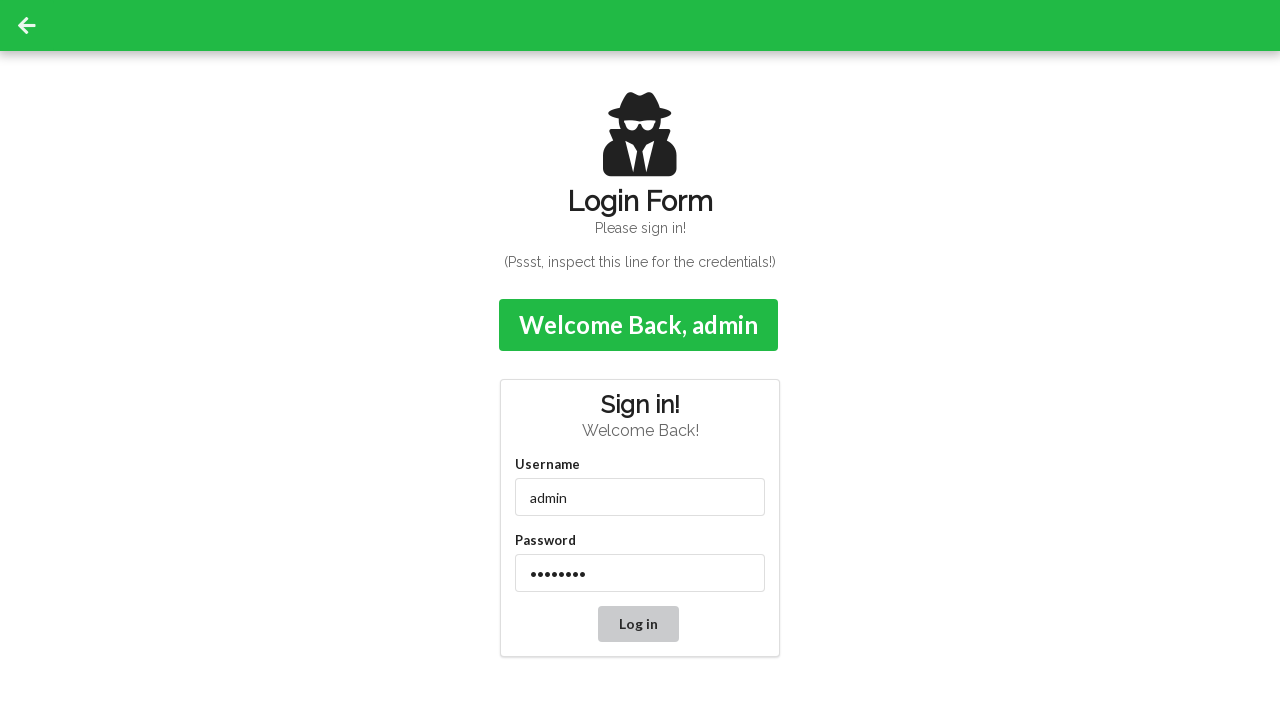

Retrieved confirmation message: 'Welcome Back, admin'
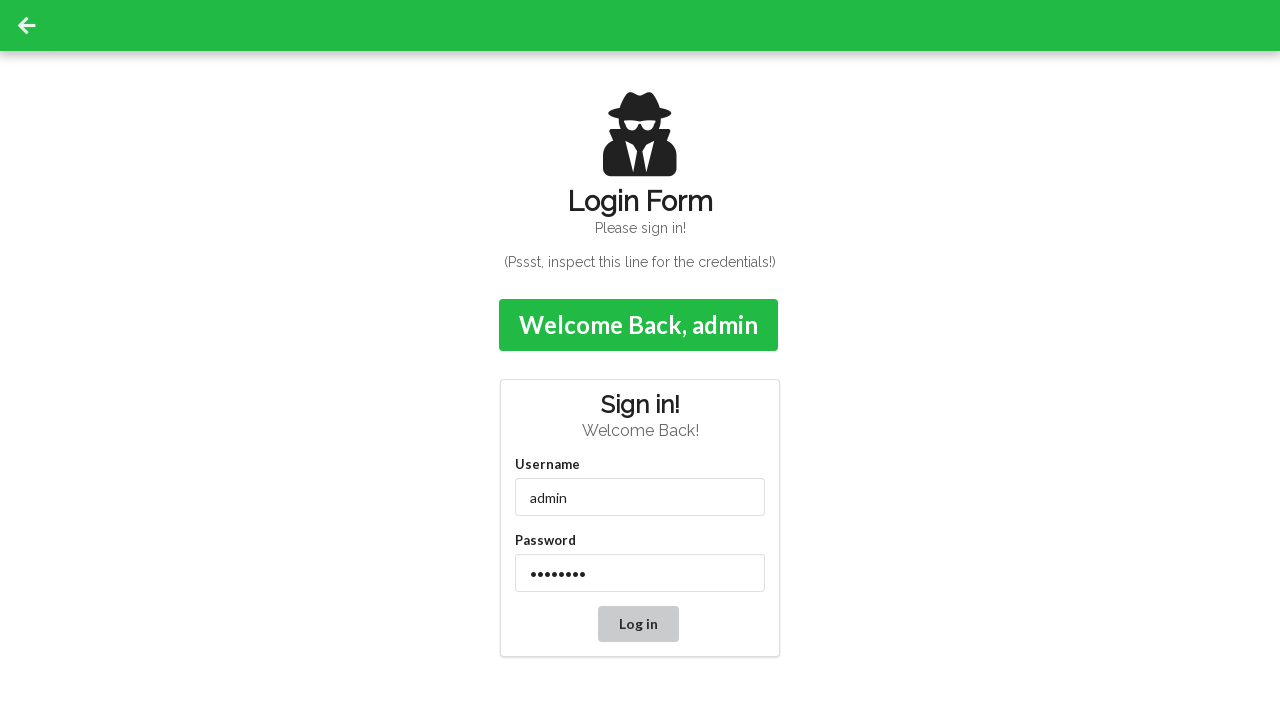

Verified confirmation message matches expected text 'Welcome Back, admin'
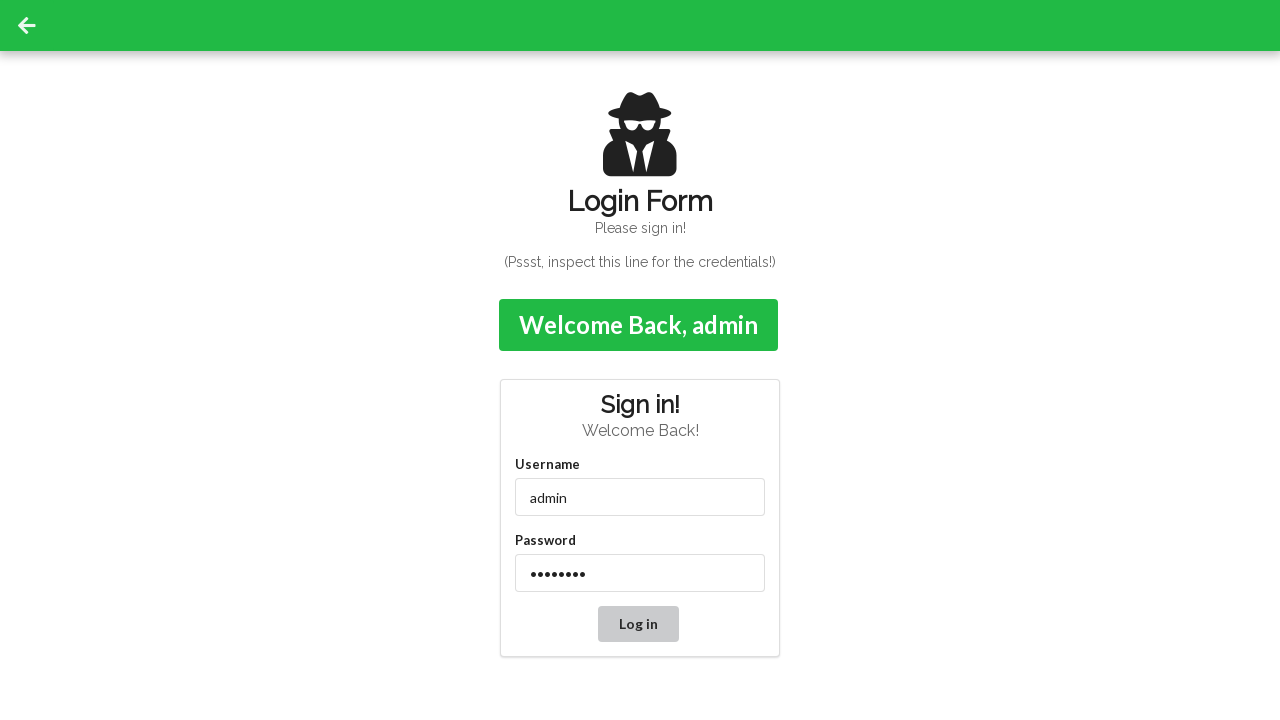

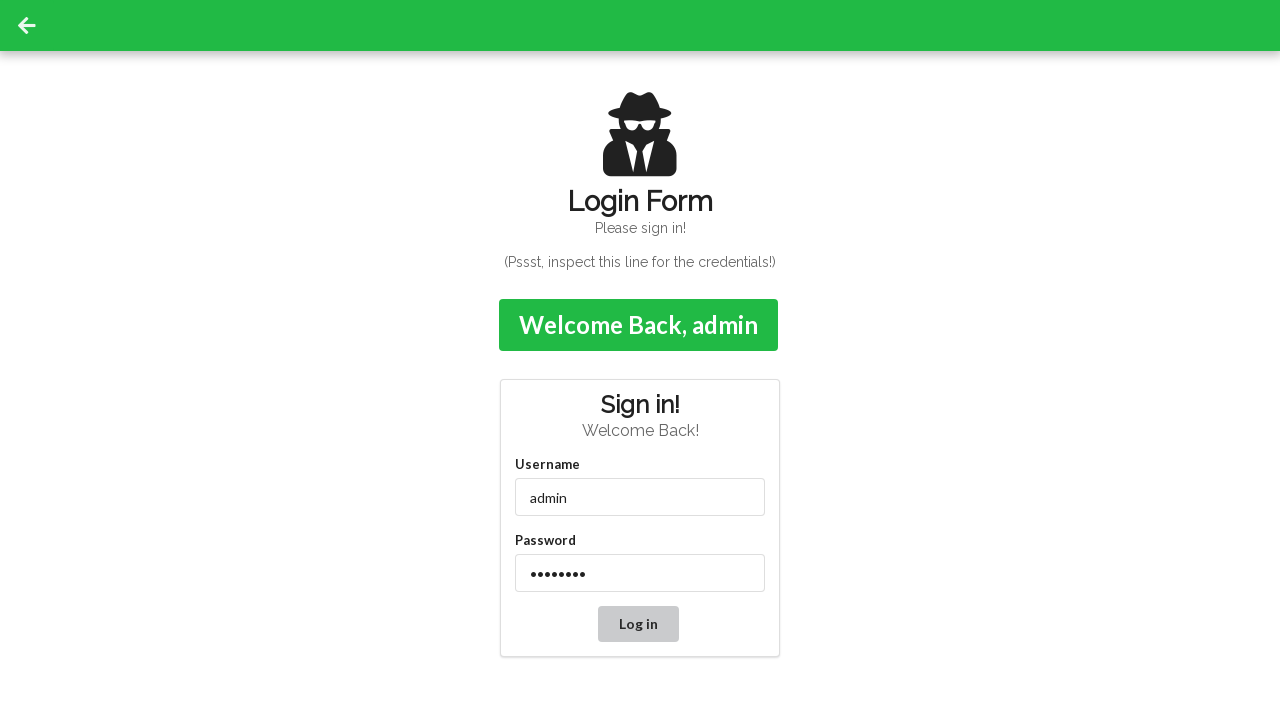